Tests the green loading functionality by clicking the start button, verifying the loading state appears, waiting for completion, and verifying the success message is displayed.

Starting URL: https://acctabootcamp.github.io/site/examples/loading_color

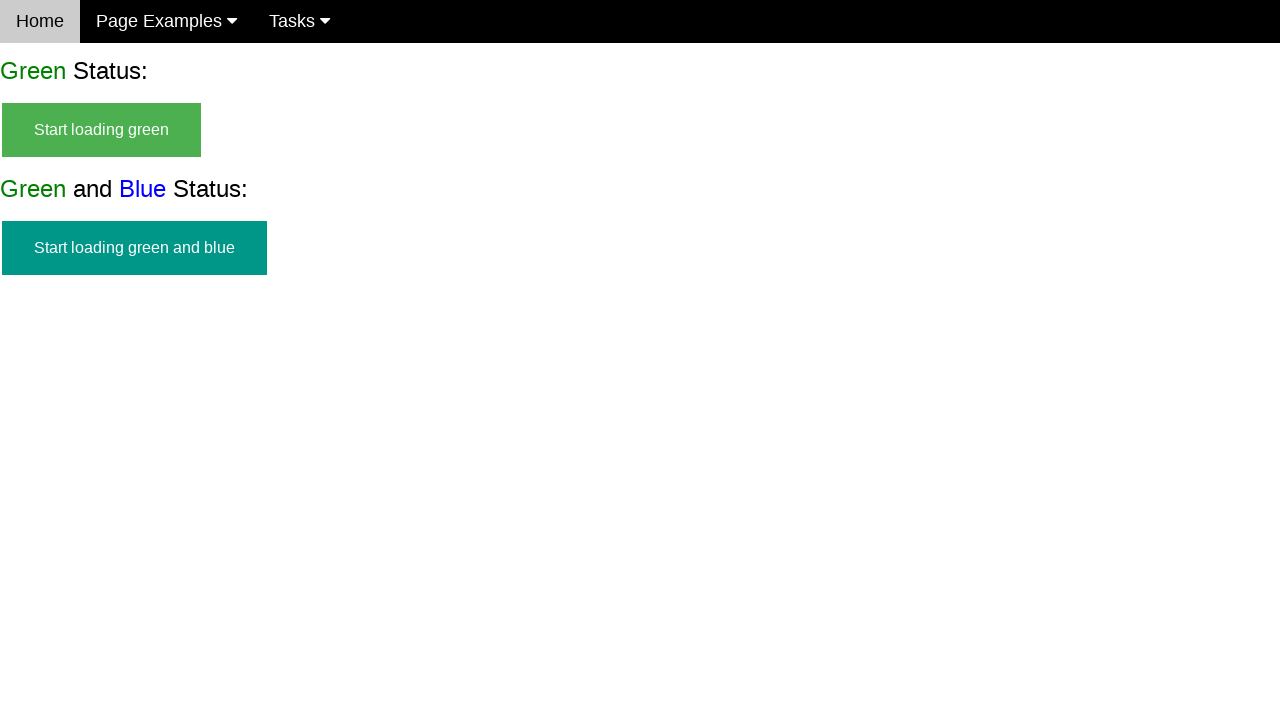

Clicked start button to begin green loading at (102, 130) on #start_green
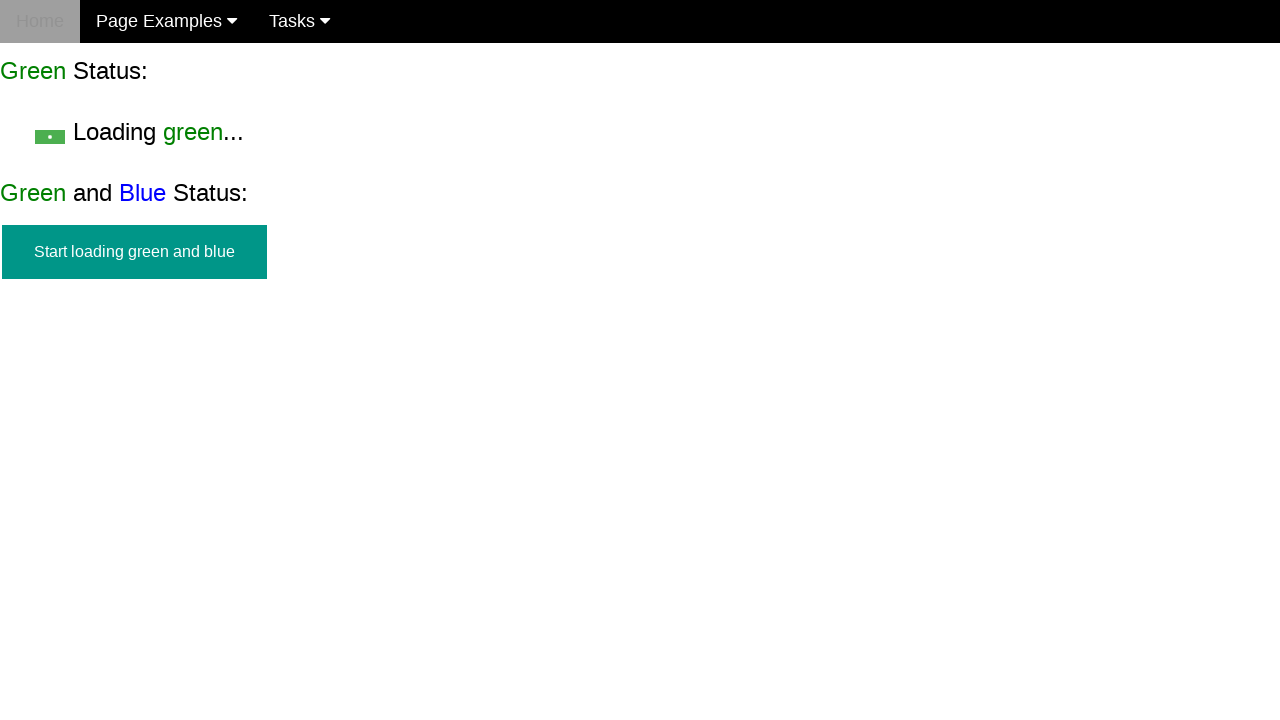

Start button hidden after click
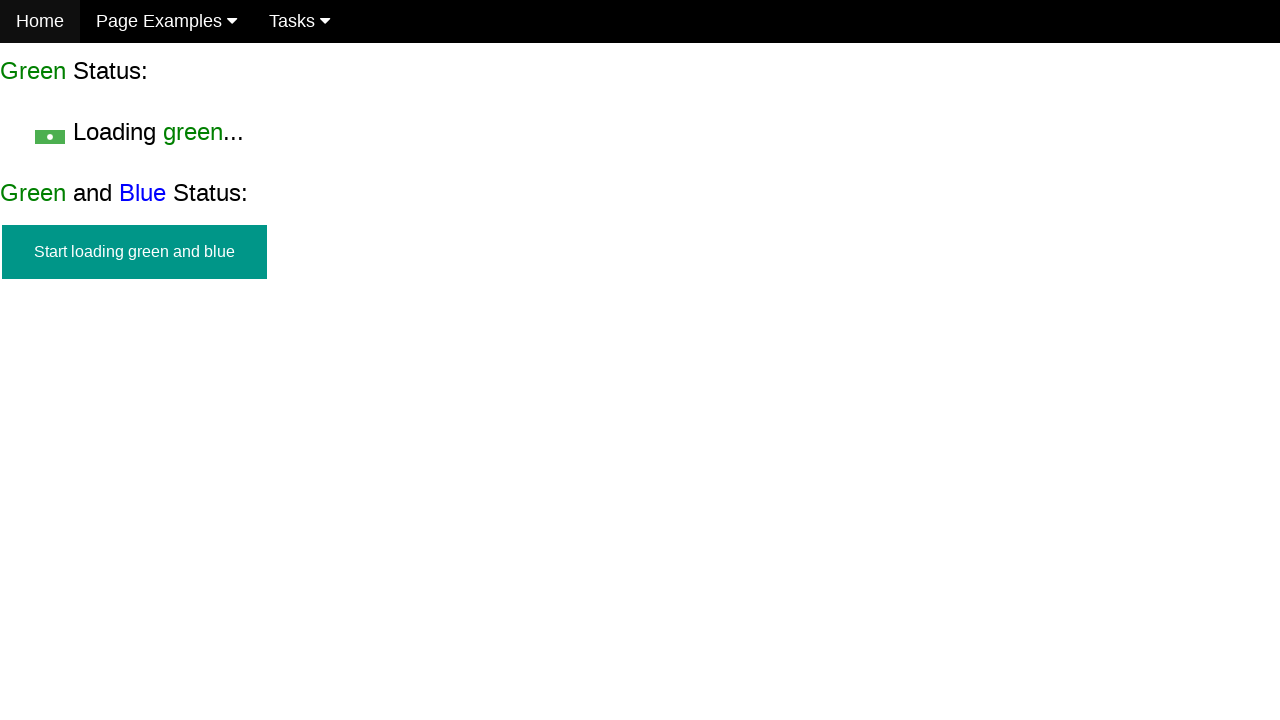

Green loading state is now visible
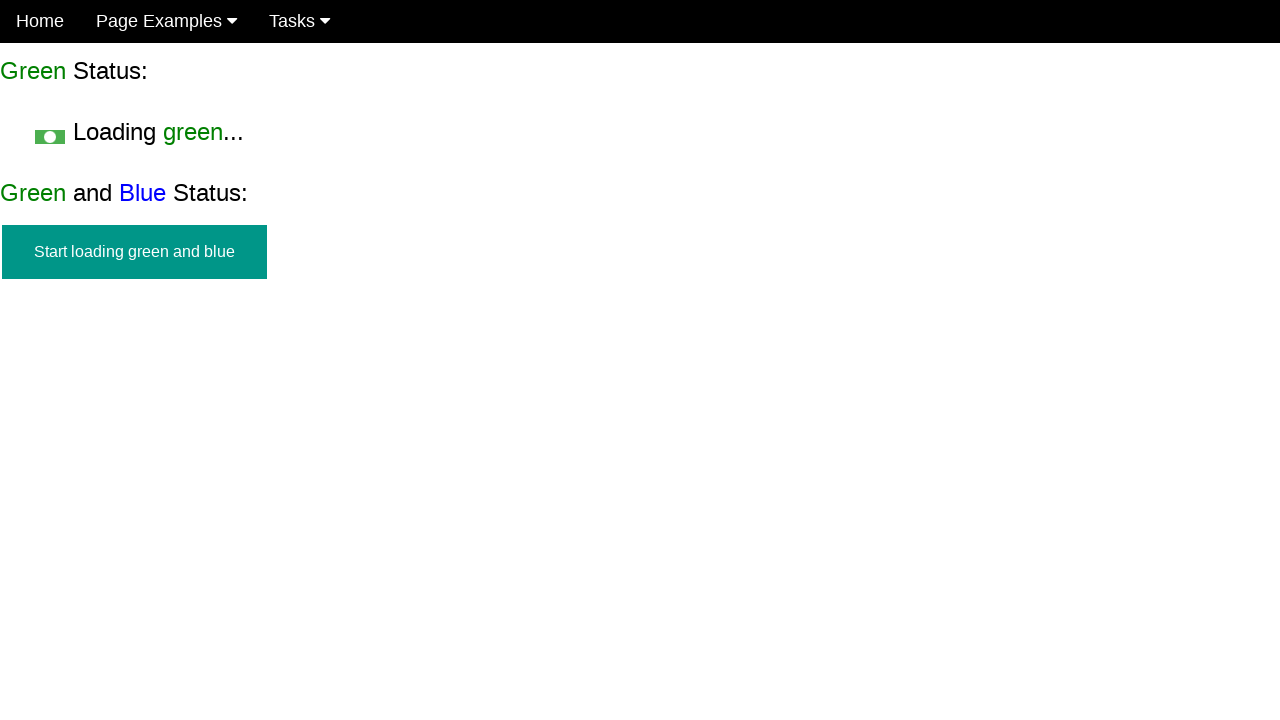

Loading completed and success message appeared
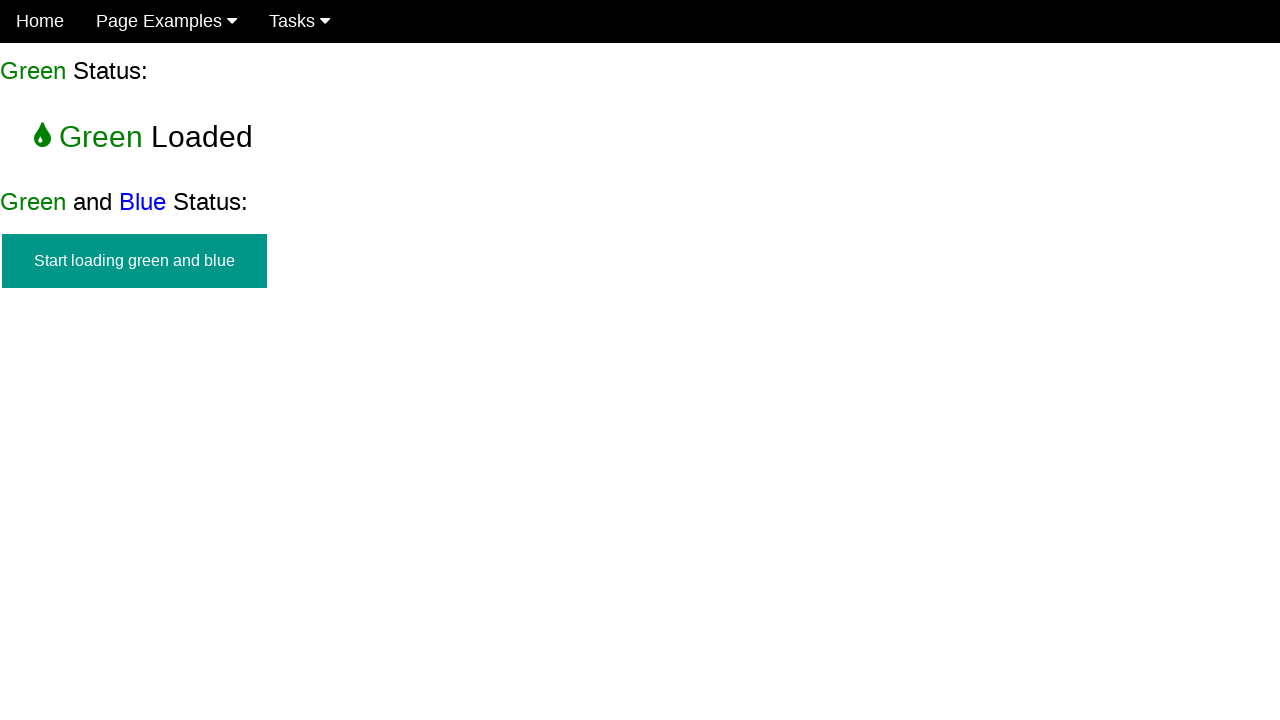

Loading text hidden after completion
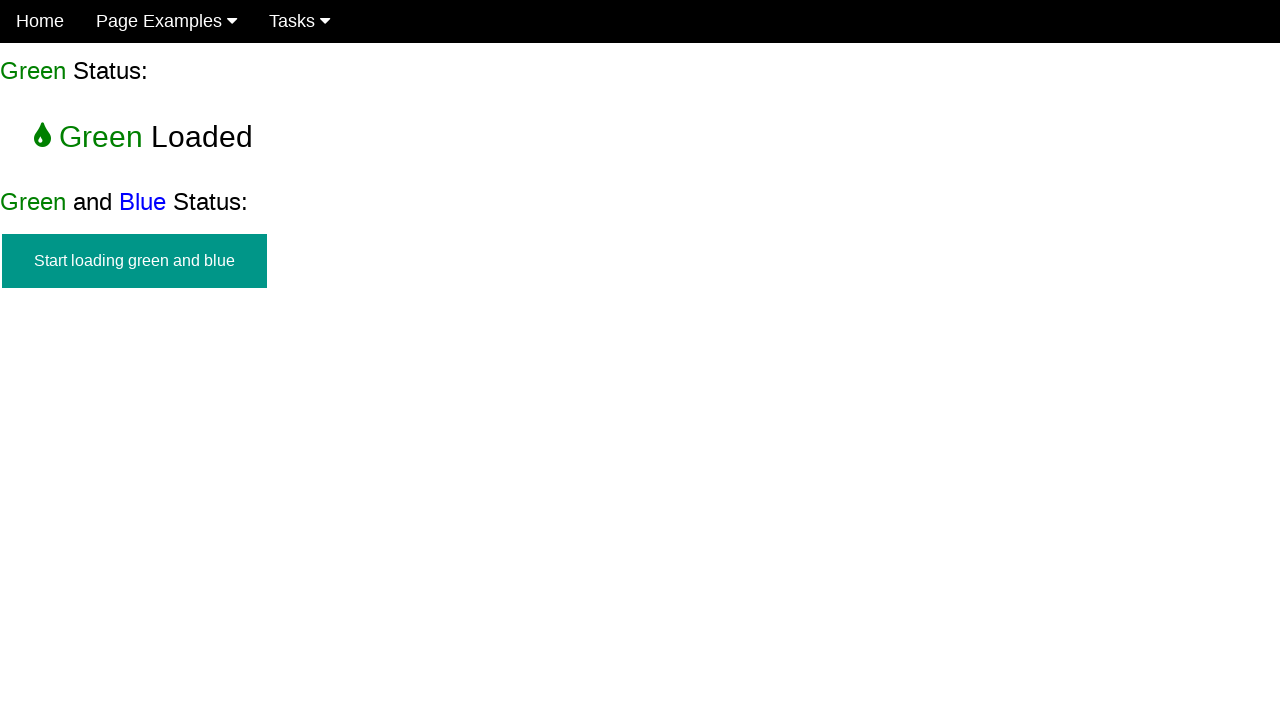

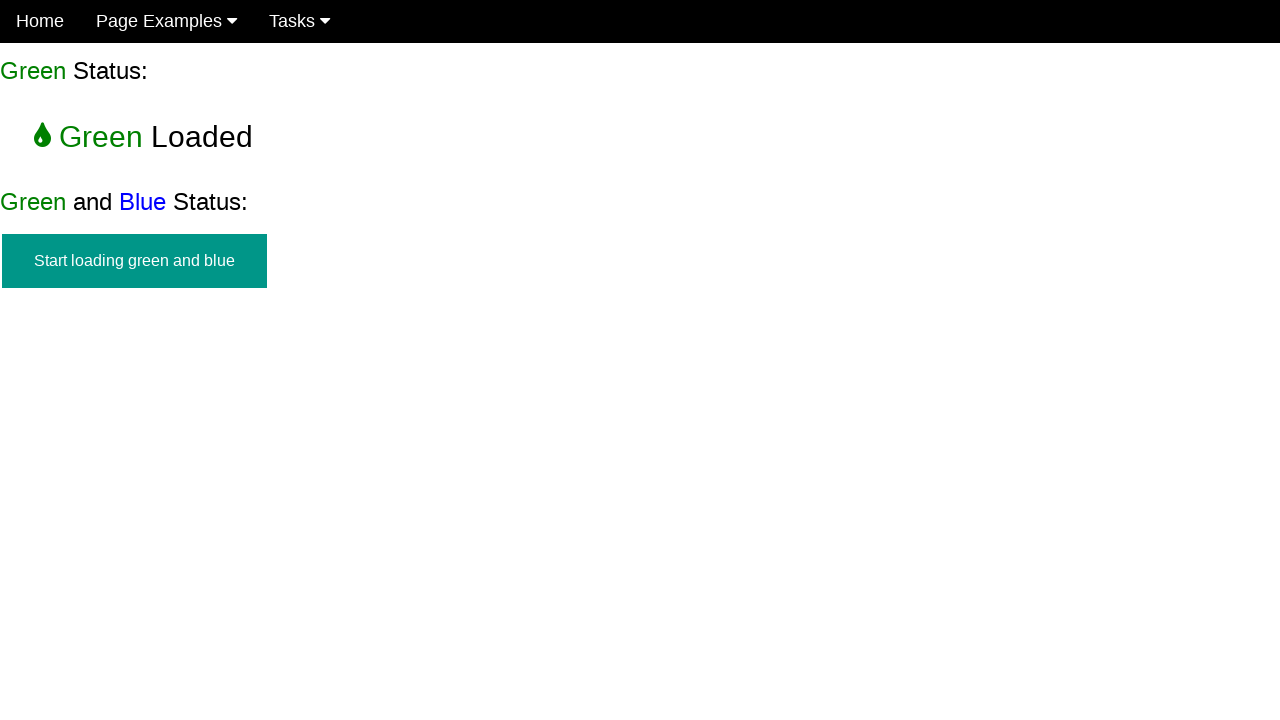